Navigates to OrangeHRM demo login page (via Google first) and verifies the page loads

Starting URL: https://opensource-demo.orangehrmlive.com/web/index.php/auth/login

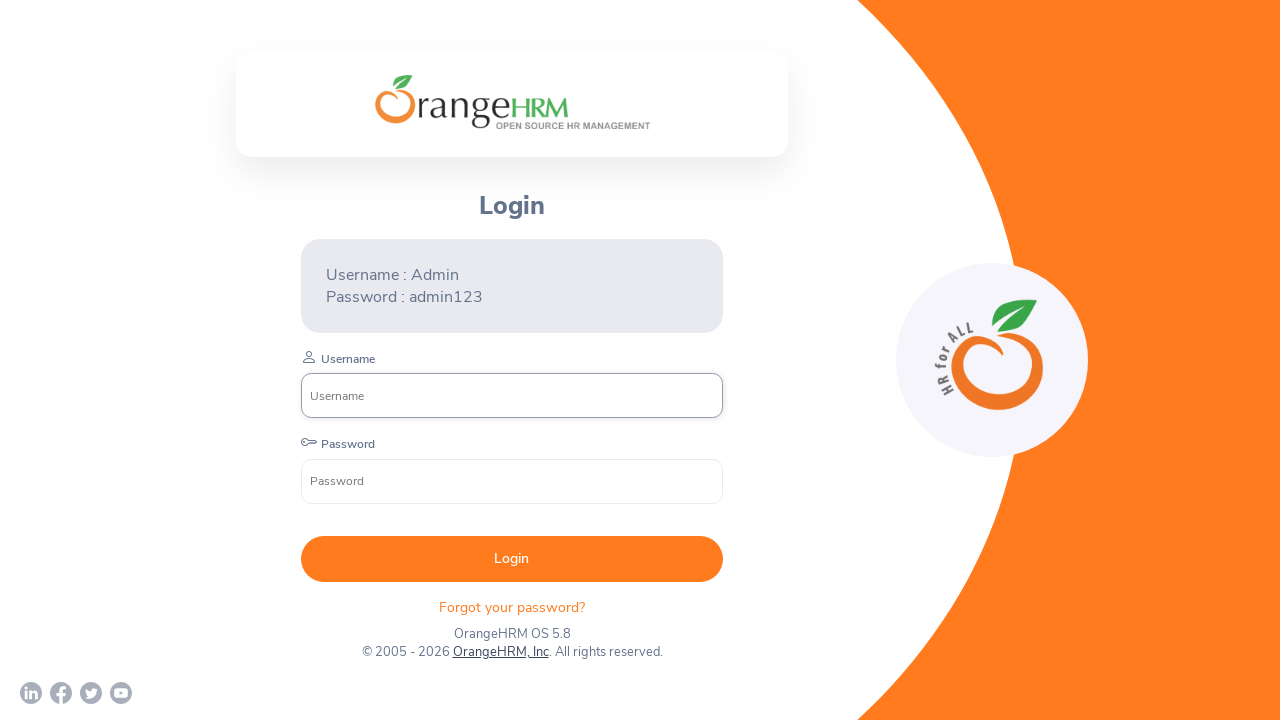

Navigated to OrangeHRM demo login page
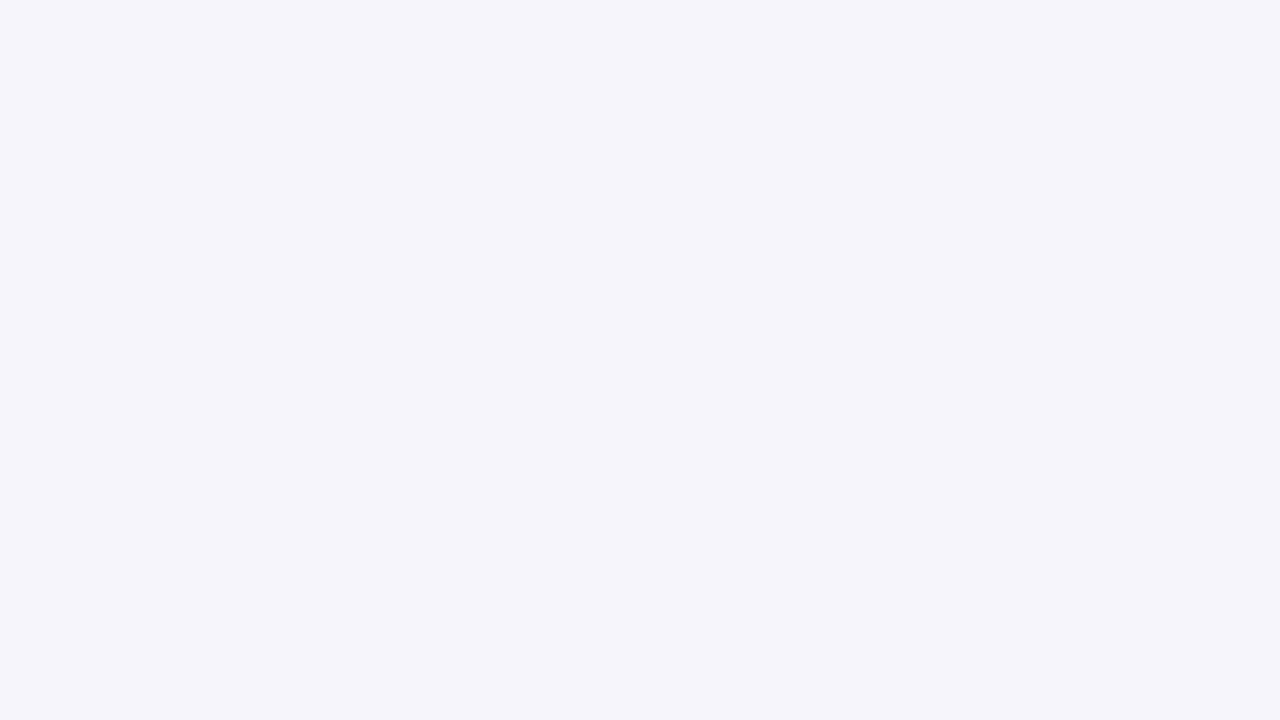

Page loaded and network idle
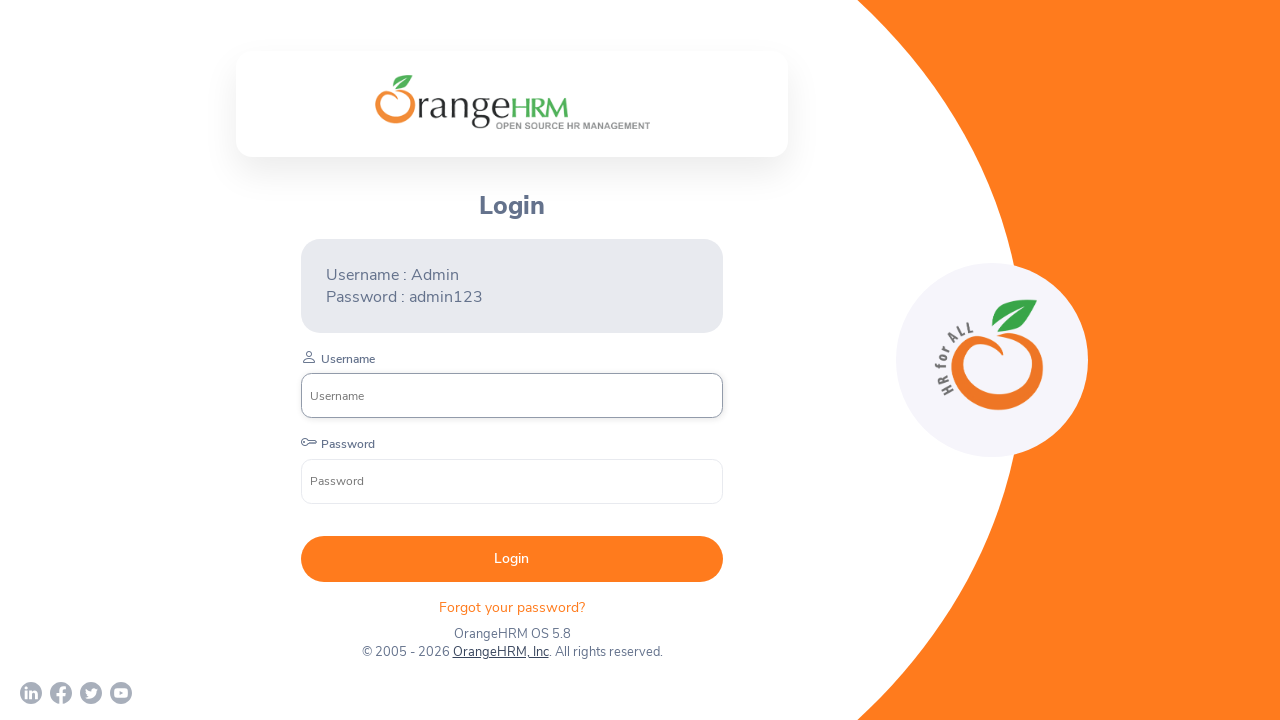

Login form is visible on the page
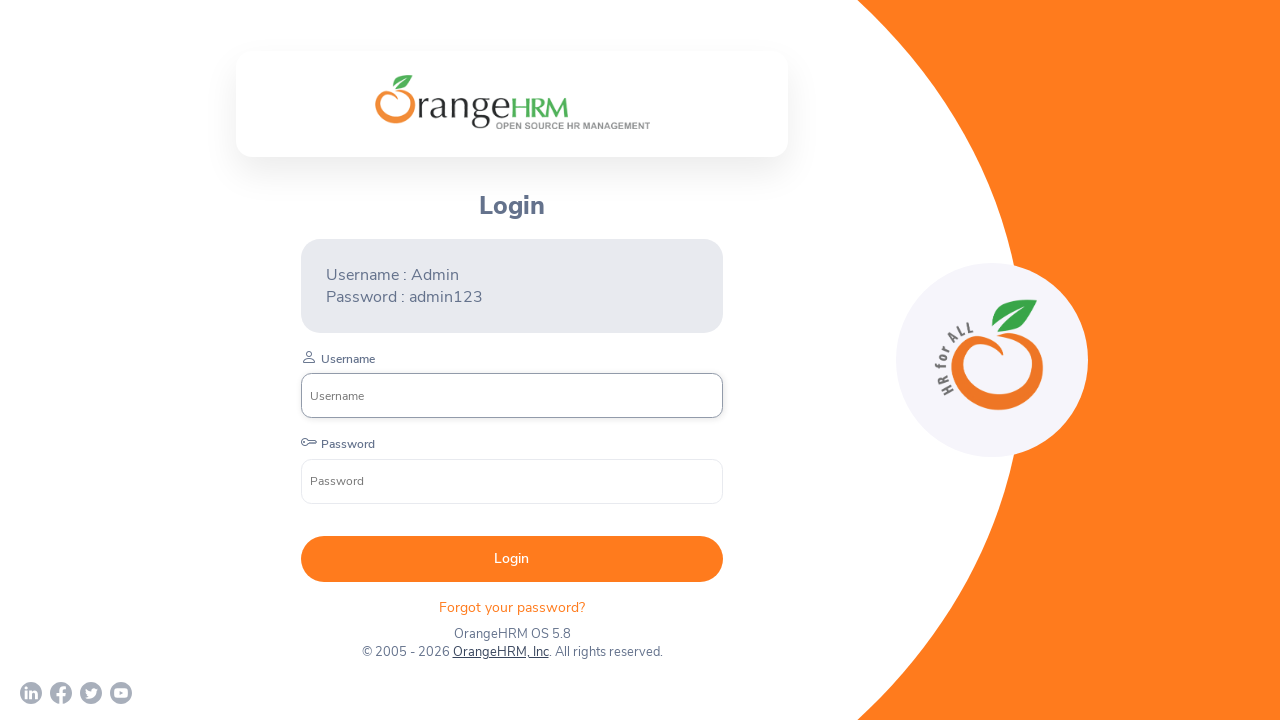

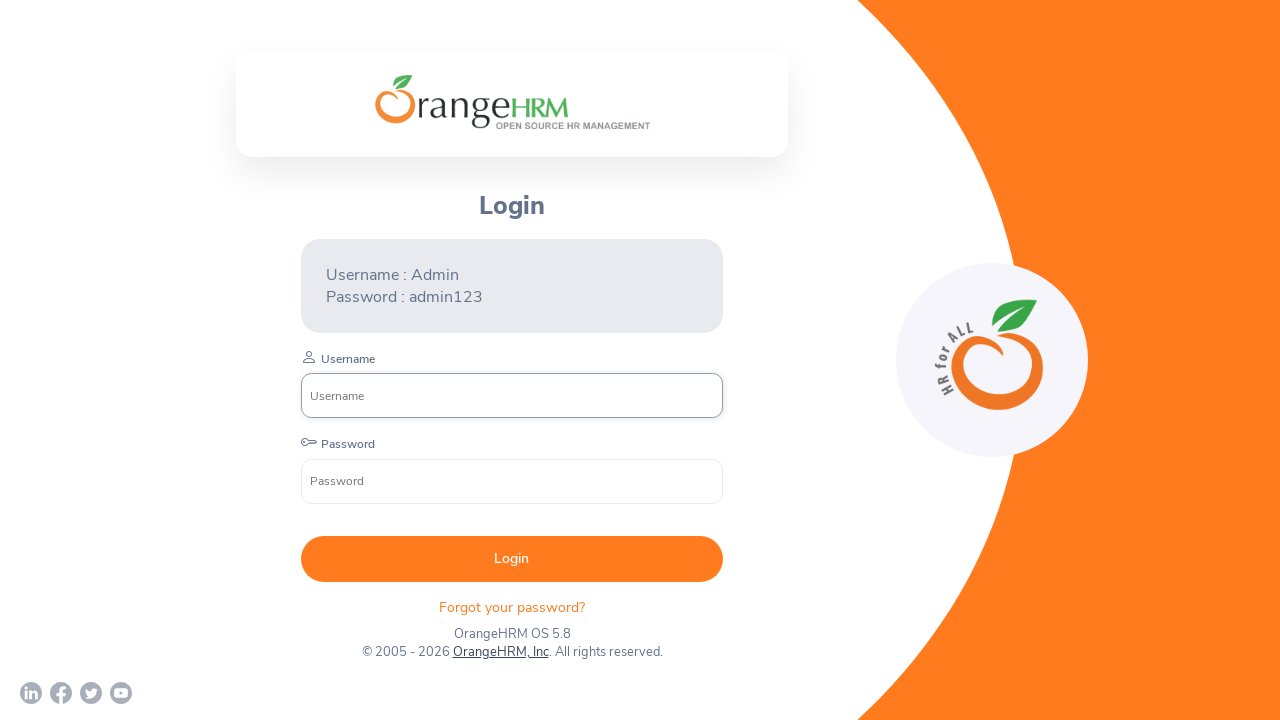